Tests a practice form submission by filling in name, email, password, selecting gender from dropdown, choosing a radio button, entering birthday, and submitting the form

Starting URL: https://rahulshettyacademy.com/angularpractice/

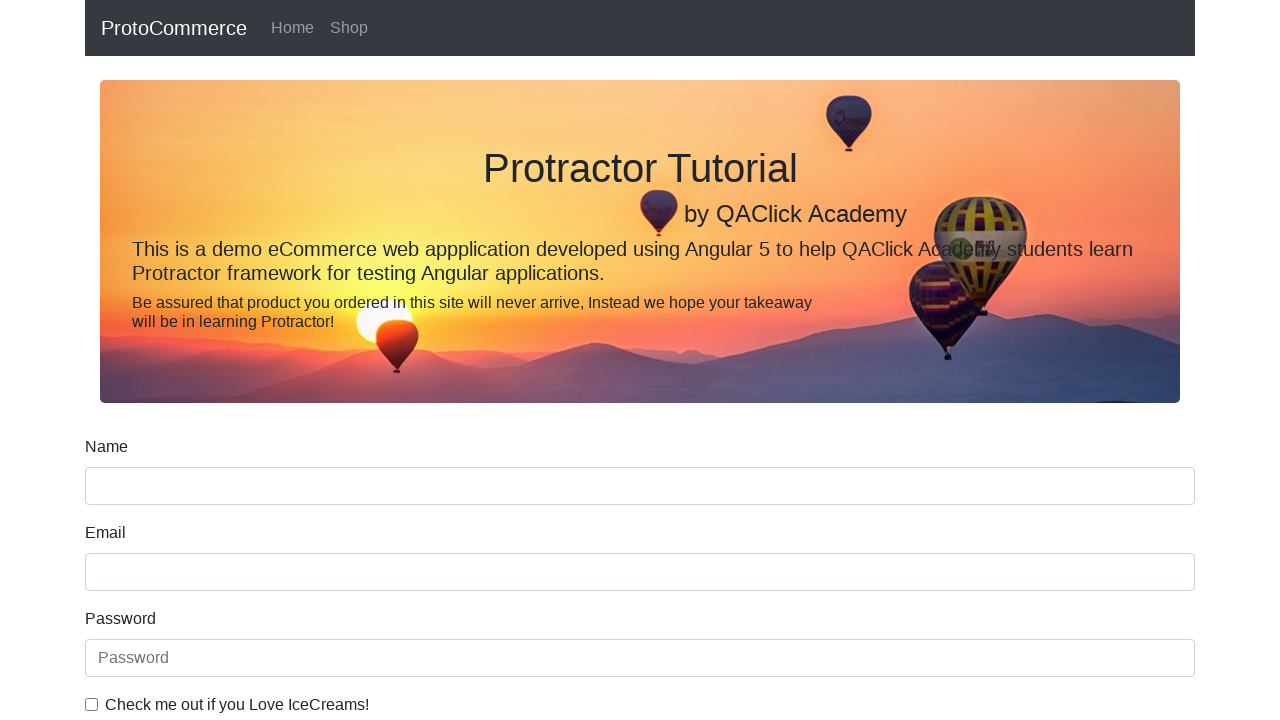

Filled name field with 'John Smith' on input[name='name']
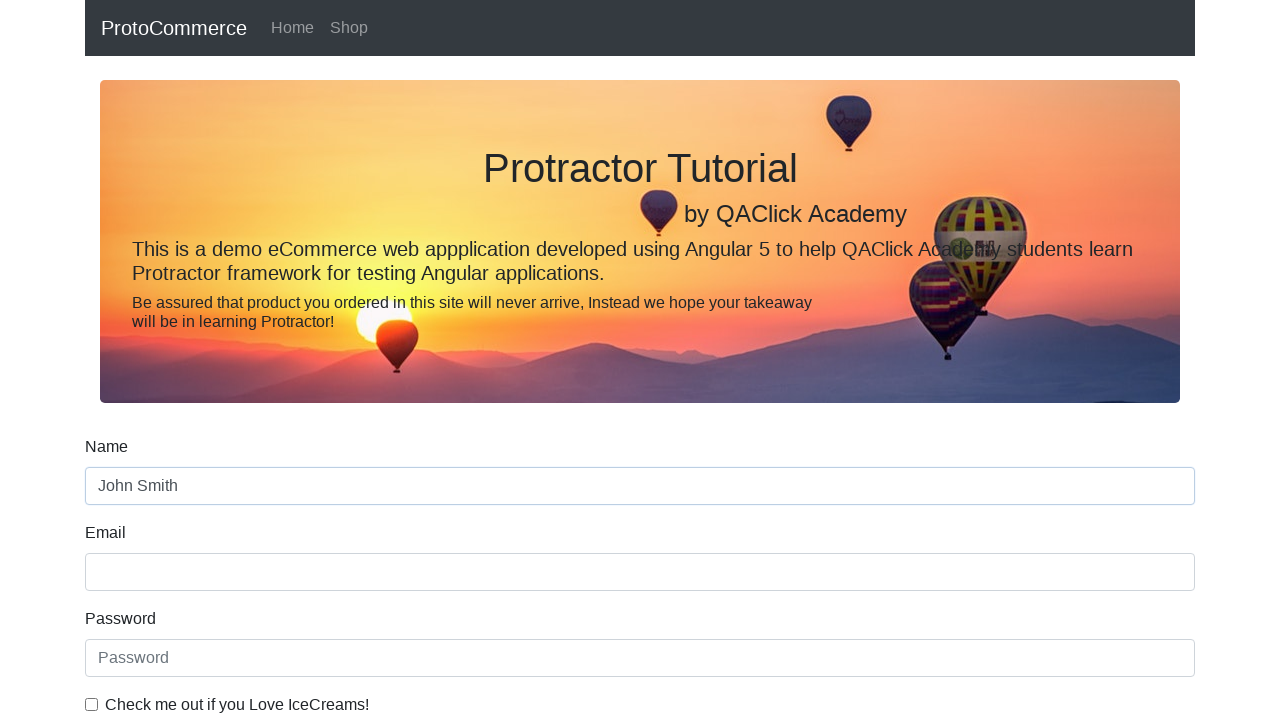

Filled email field with 'johnsmith@example.com' on input[name='email']
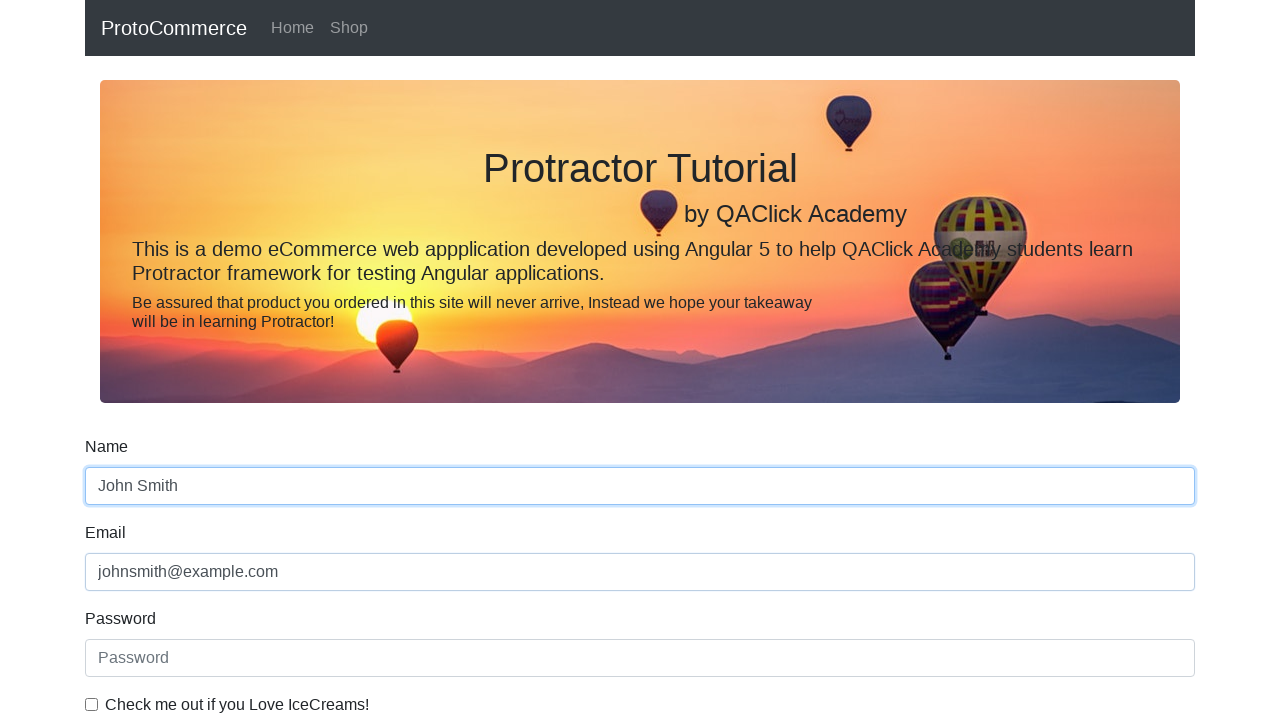

Filled password field with test password on #exampleInputPassword1
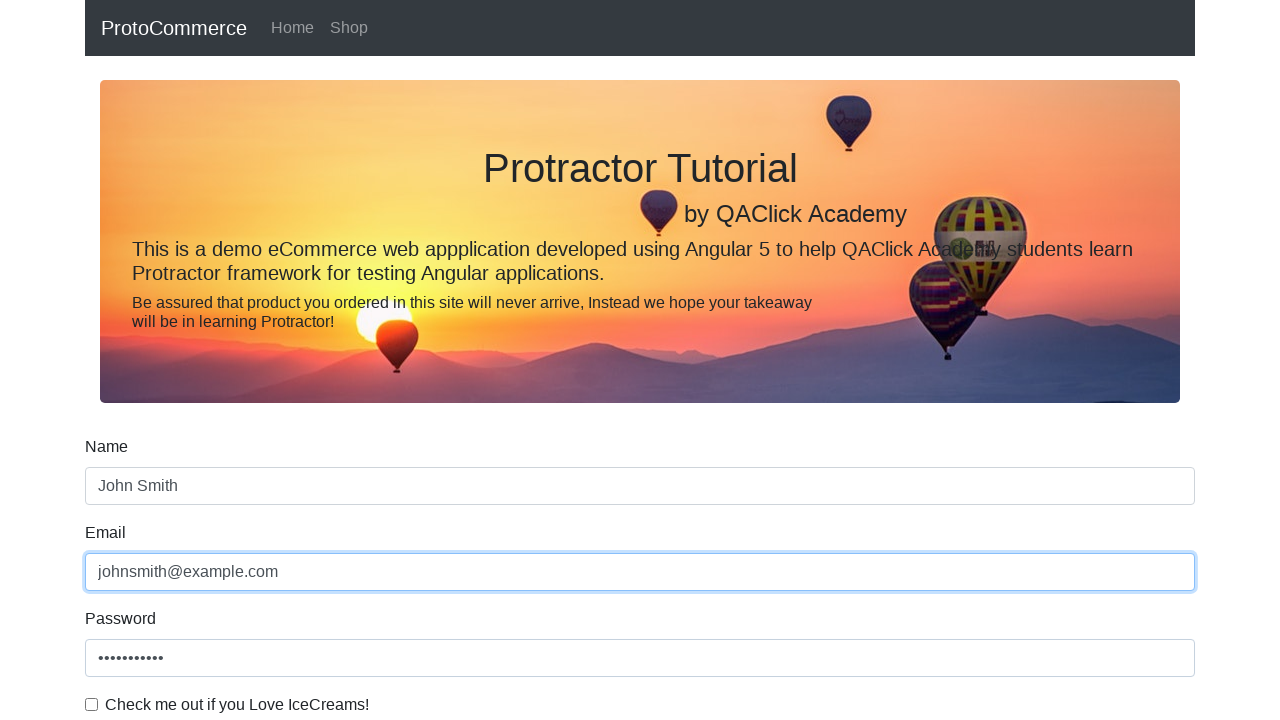

Checked the checkbox at (92, 704) on #exampleCheck1
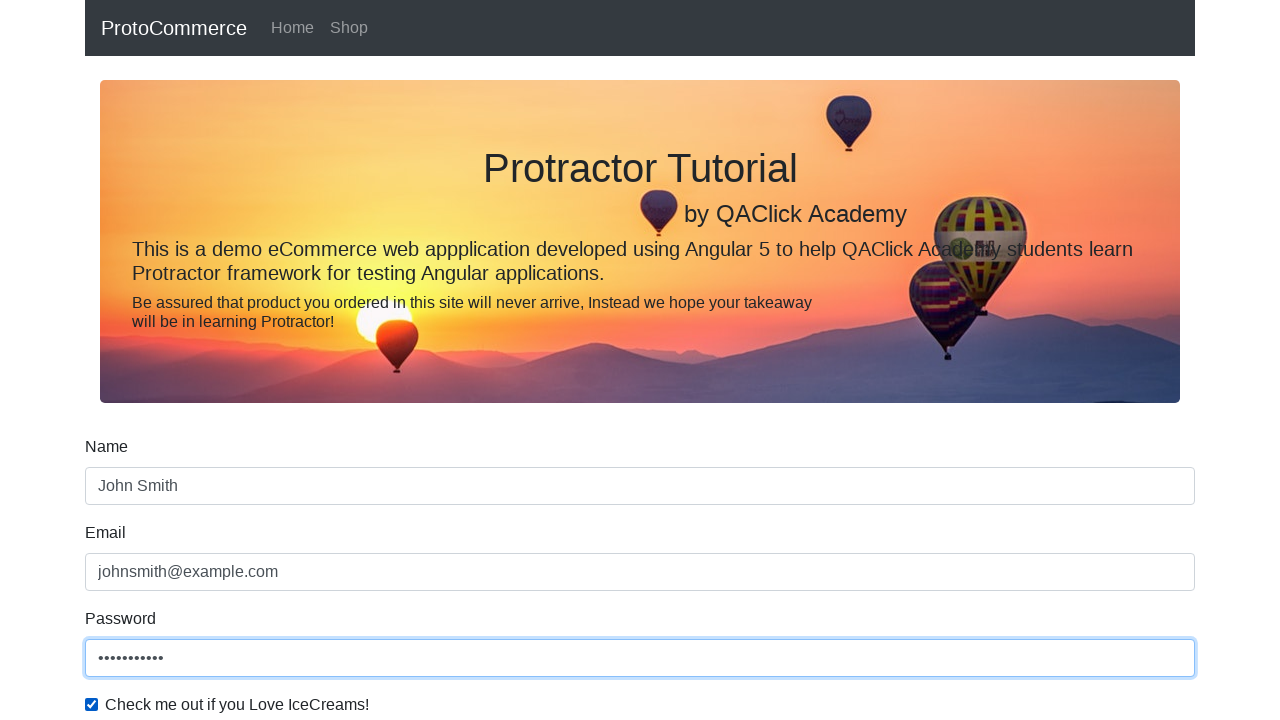

Selected 'Male' from gender dropdown on #exampleFormControlSelect1
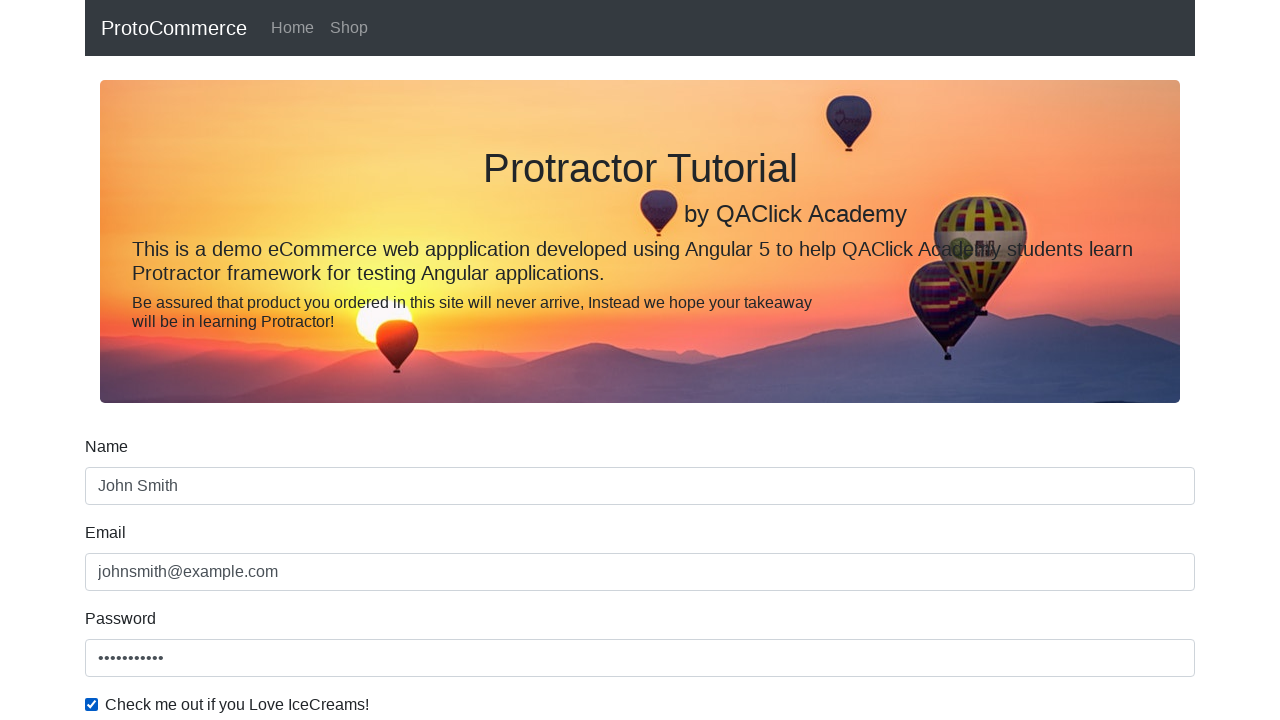

Selected student radio button at (238, 360) on #inlineRadio1
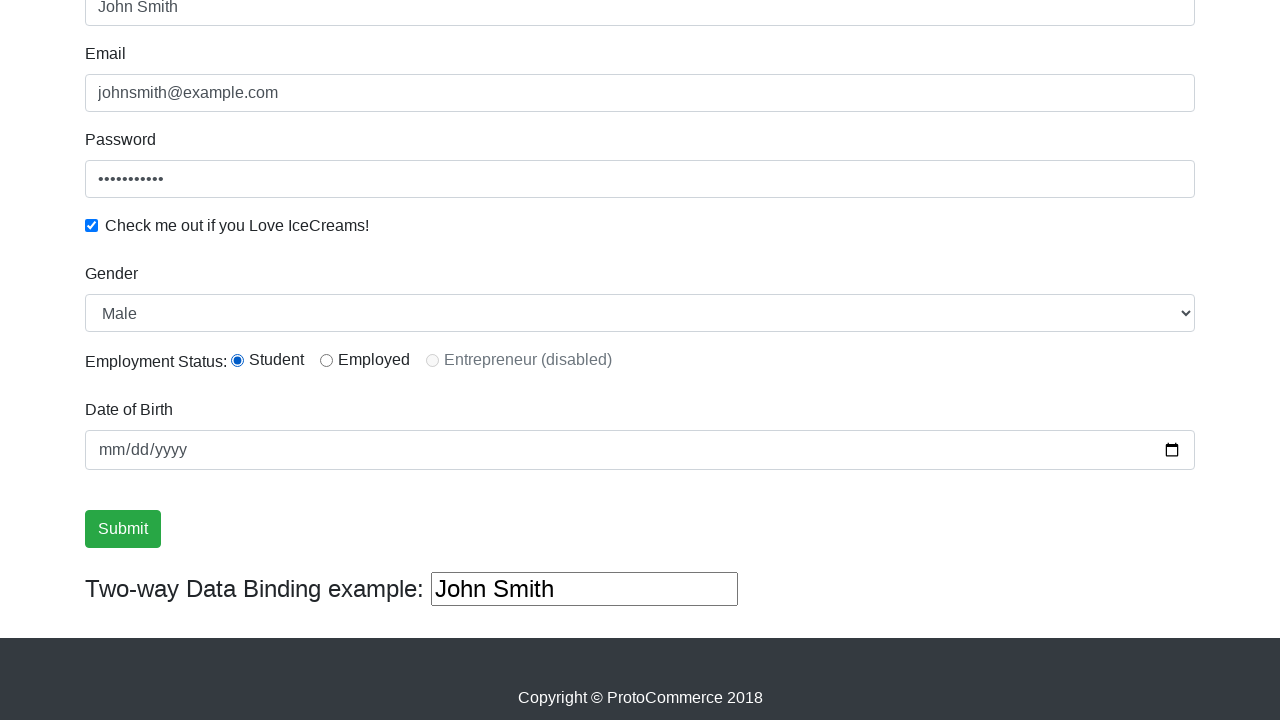

Filled birthday field with '1990-05-15' on input[name='bday']
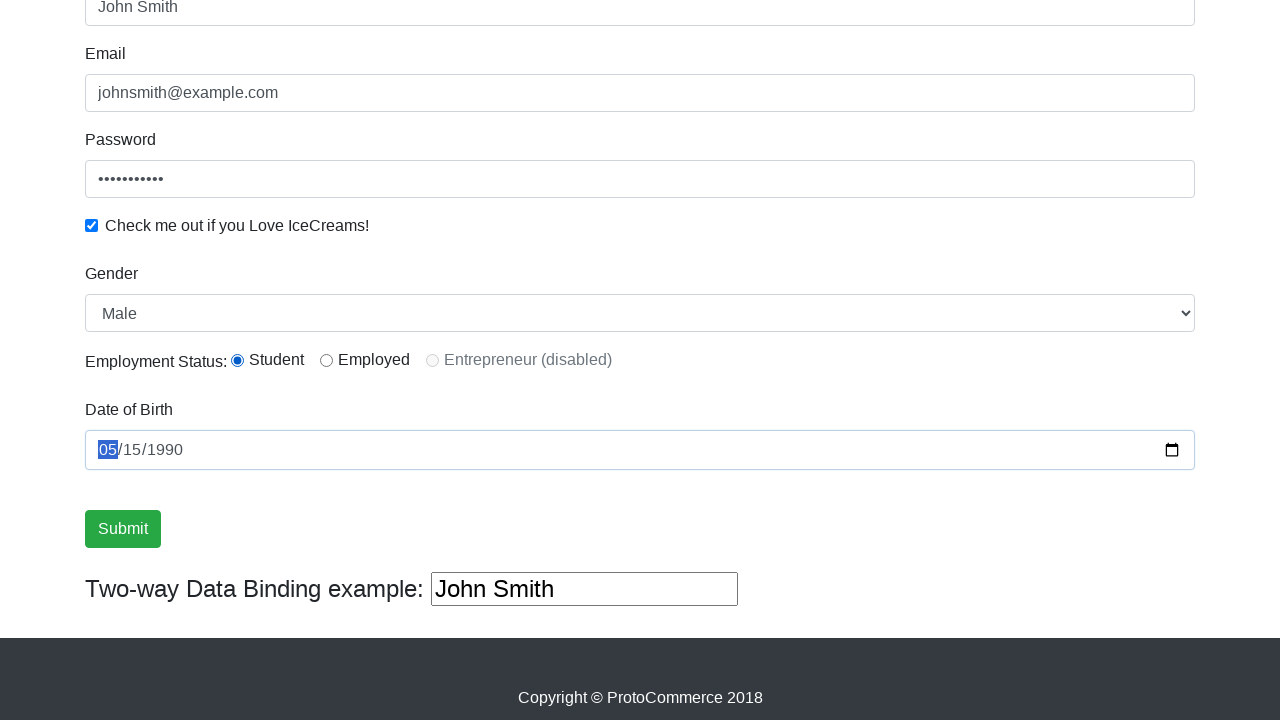

Clicked submit button to submit practice form at (123, 529) on input.btn.btn-success
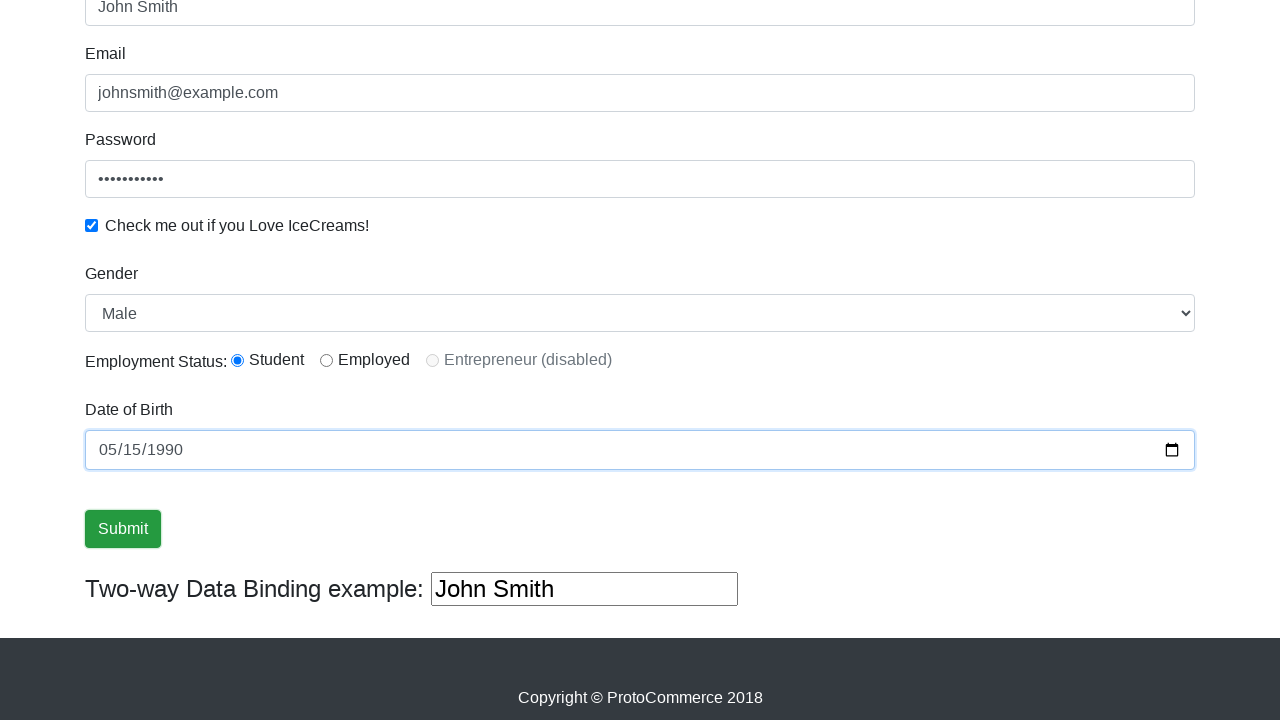

Form submission successful - success alert displayed
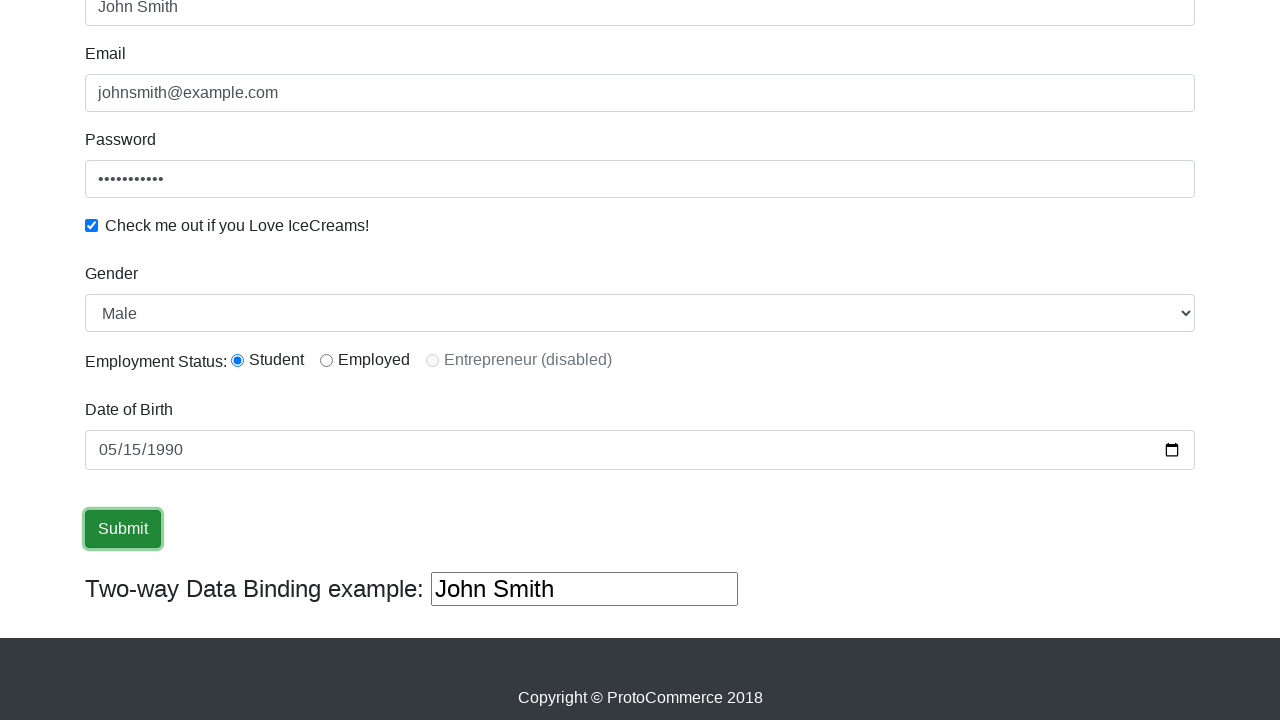

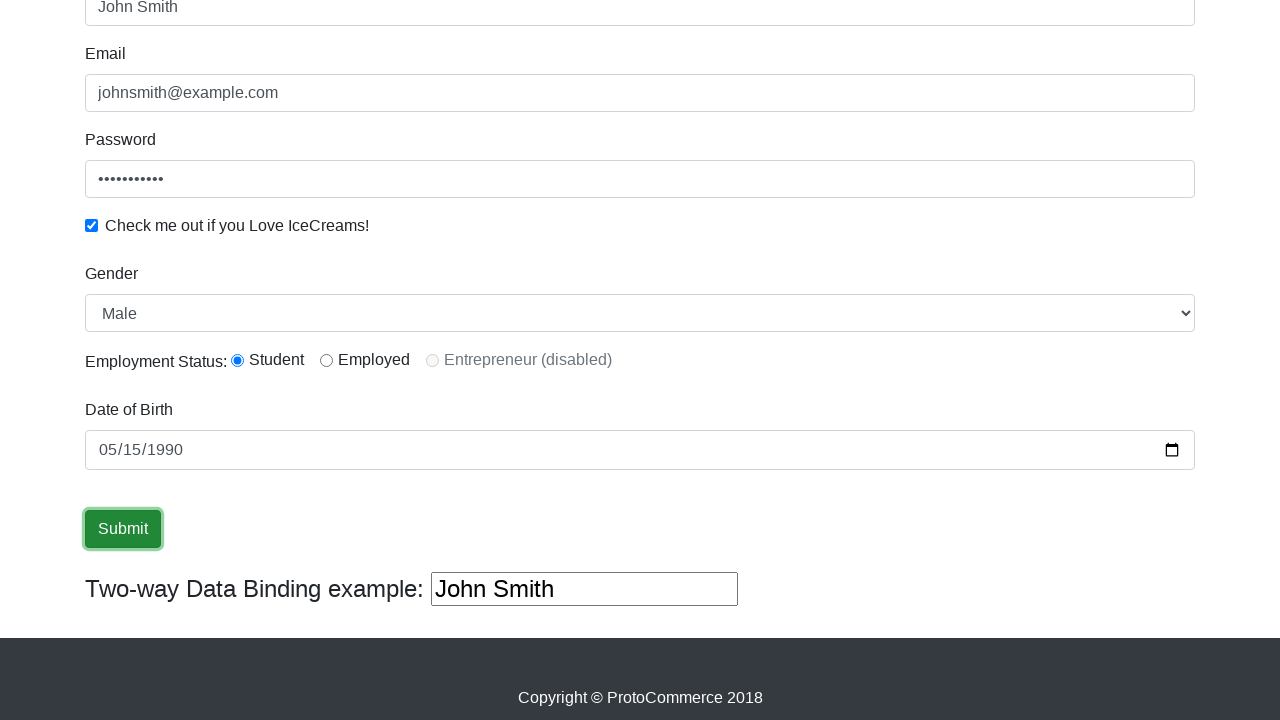